Tests window handling functionality by opening new windows, switching between them, and closing specific windows while keeping the parent window open

Starting URL: https://www.leafground.com/window.xhtml

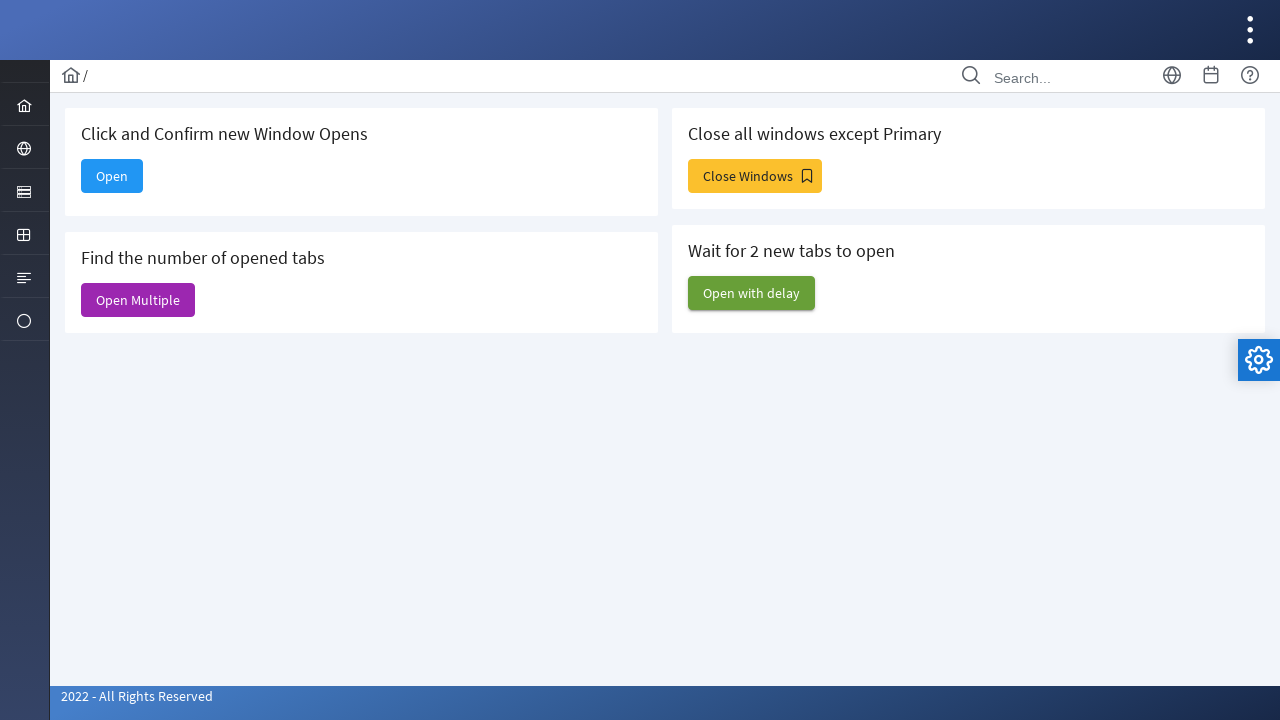

Stored reference to original/parent window
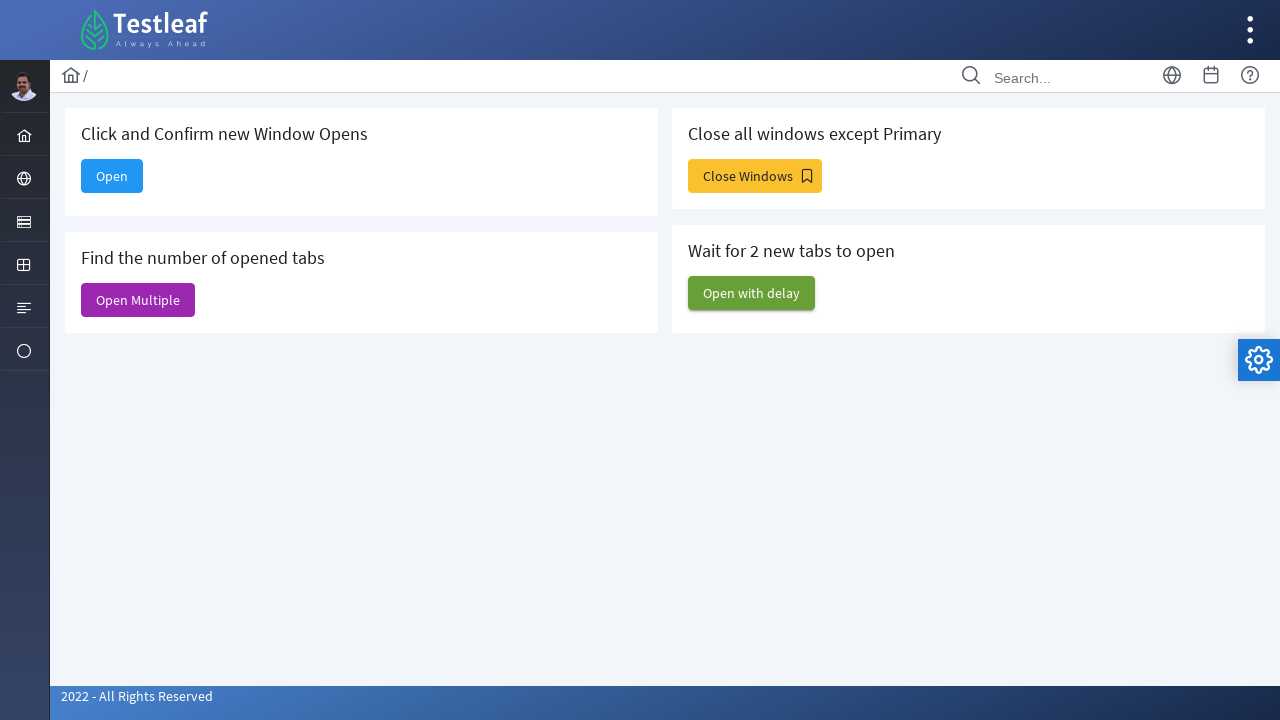

Clicked button to open new window at (112, 176) on #j_idt88\:new
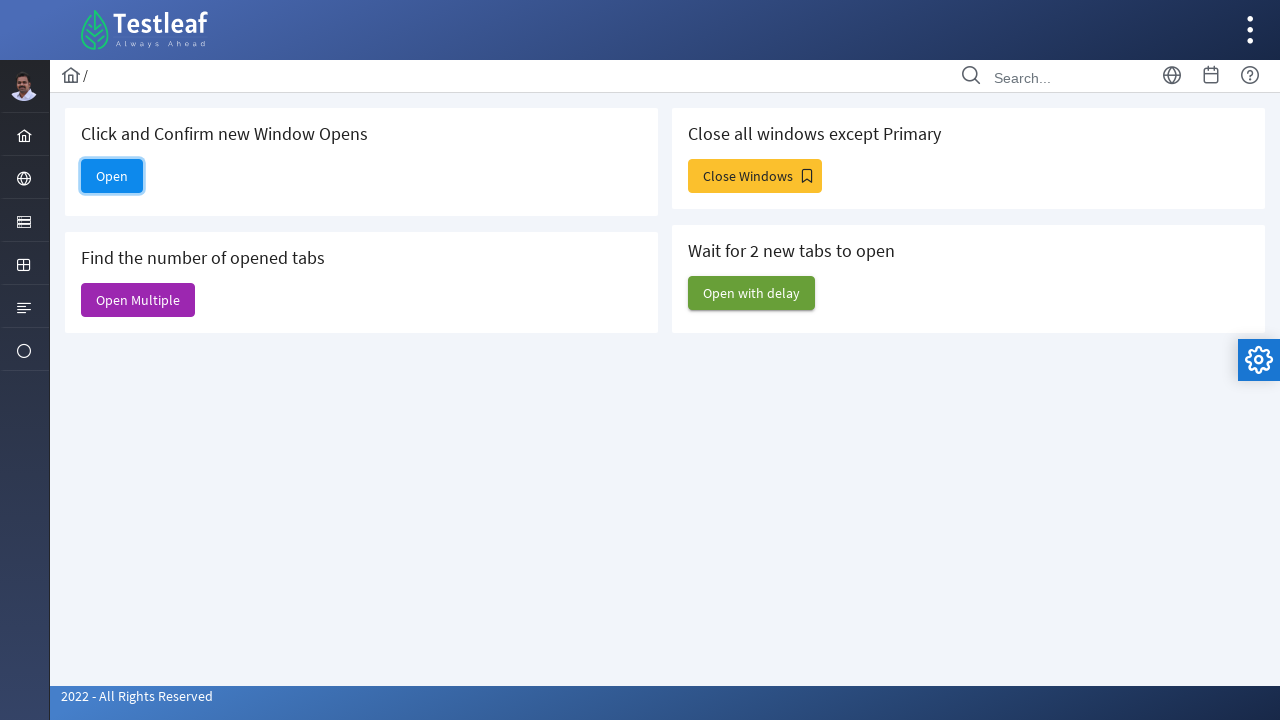

Waited for new window to open
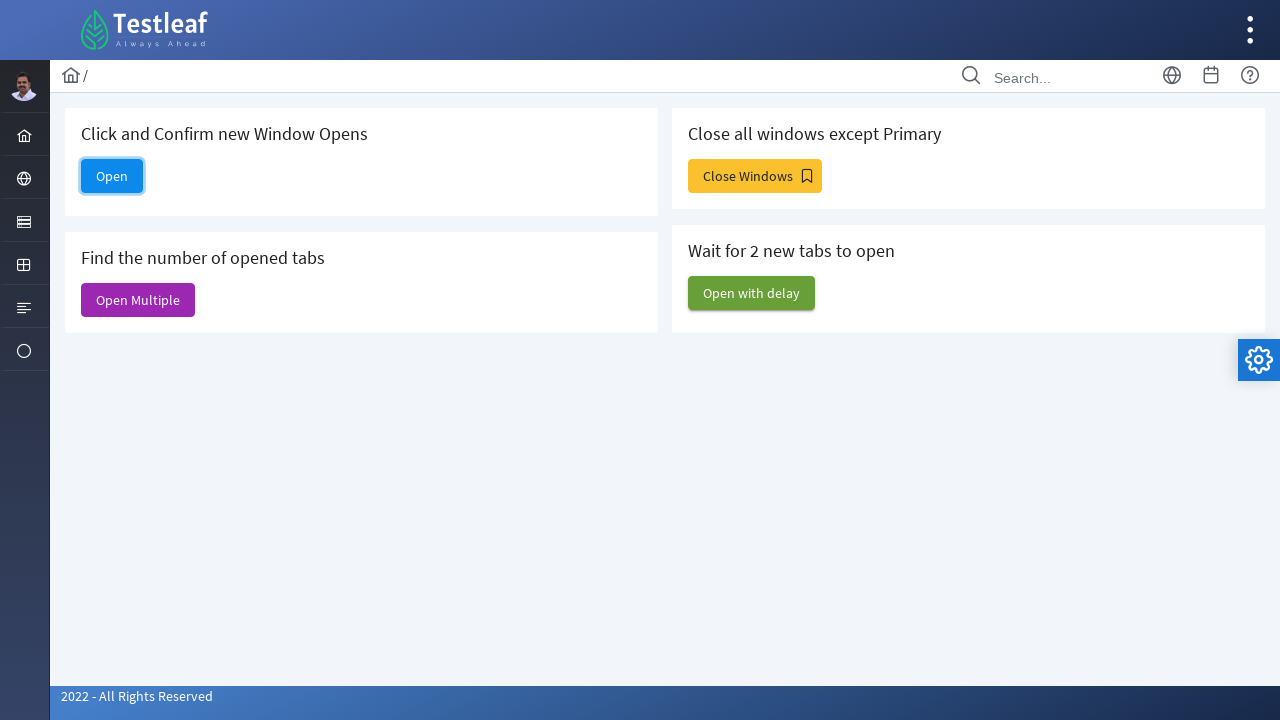

Switched to newly opened window
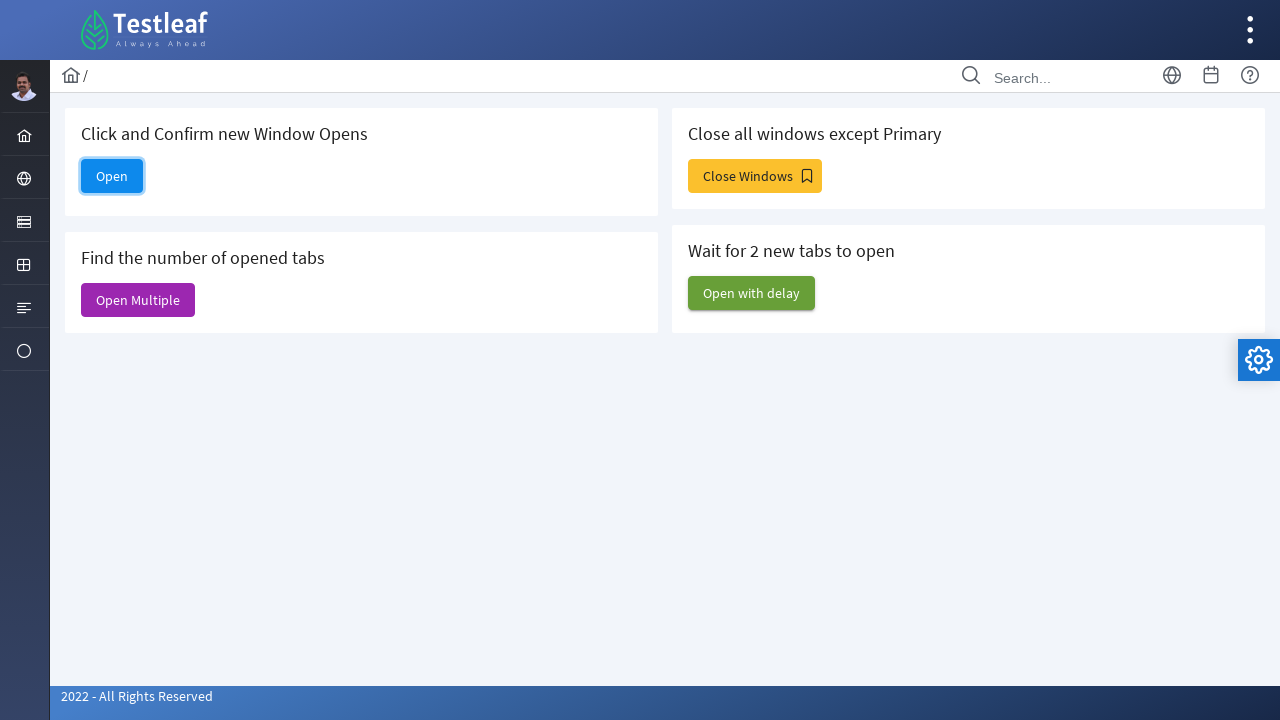

Clicked info button in new window at (1250, 30) on xpath=//*[@id='right-sidebar-button']/i
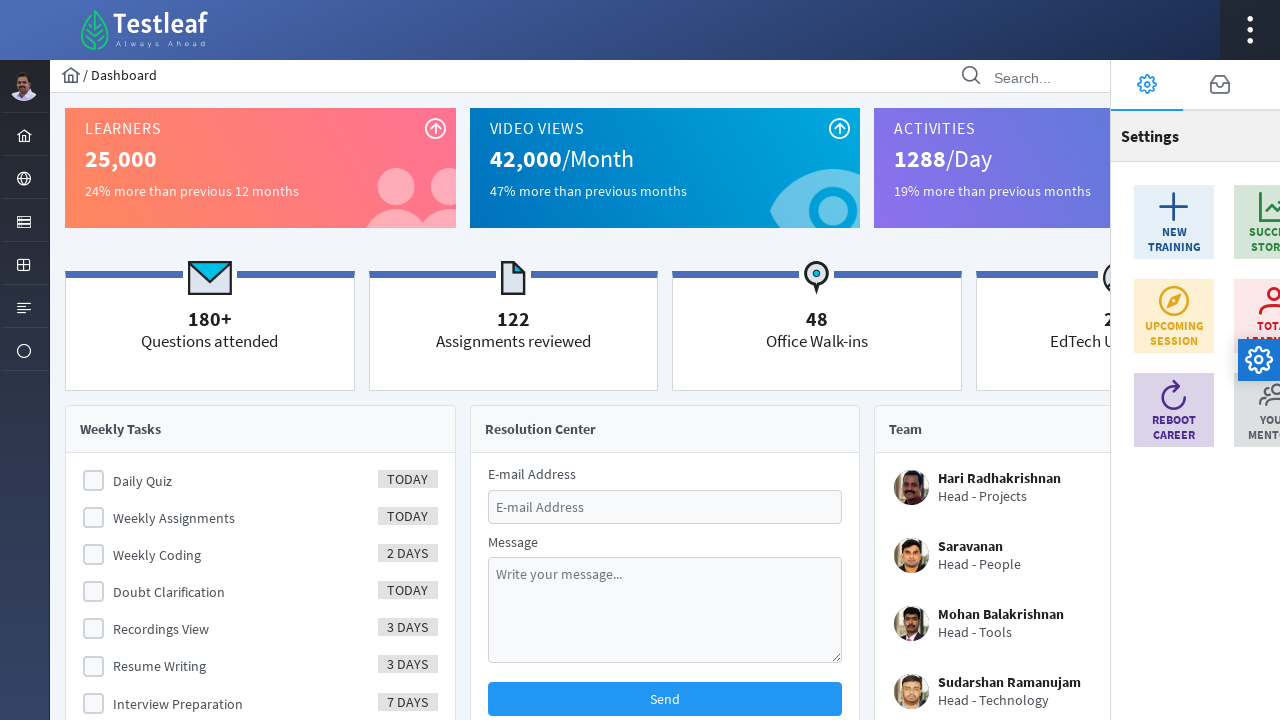

Closed the new window
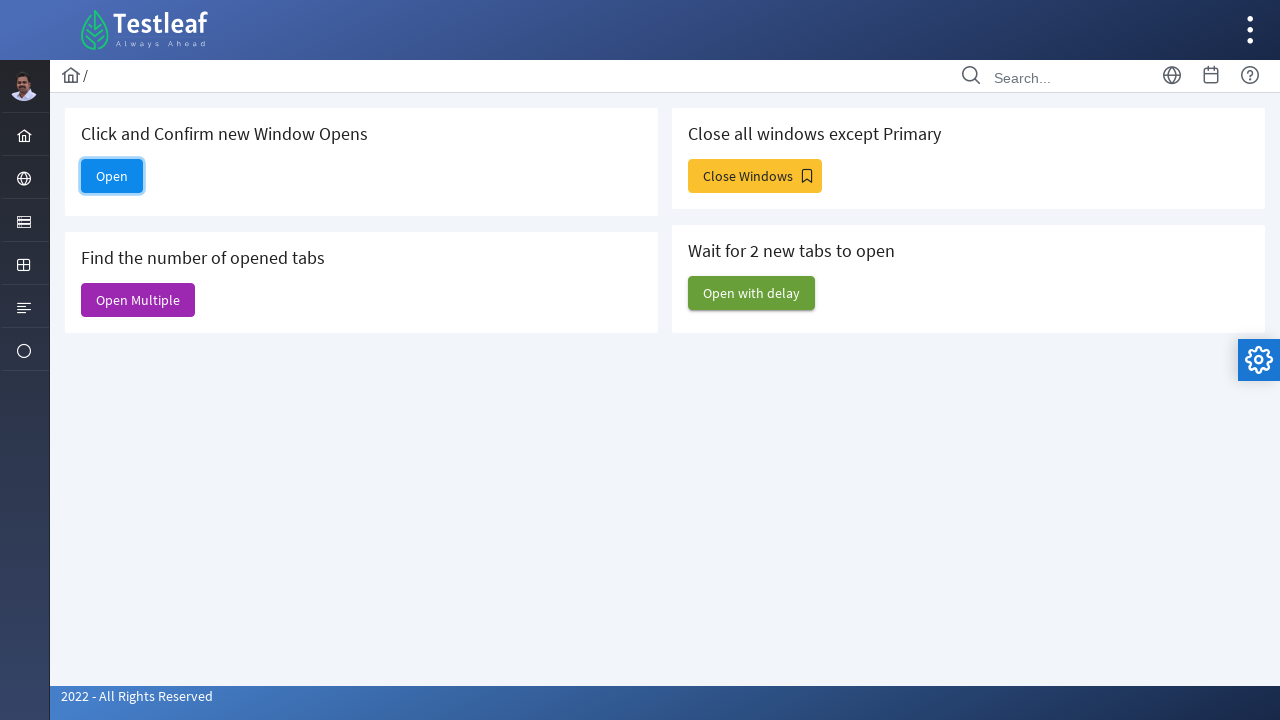

Clicked button to open multiple windows at (138, 300) on #j_idt88\:j_idt91
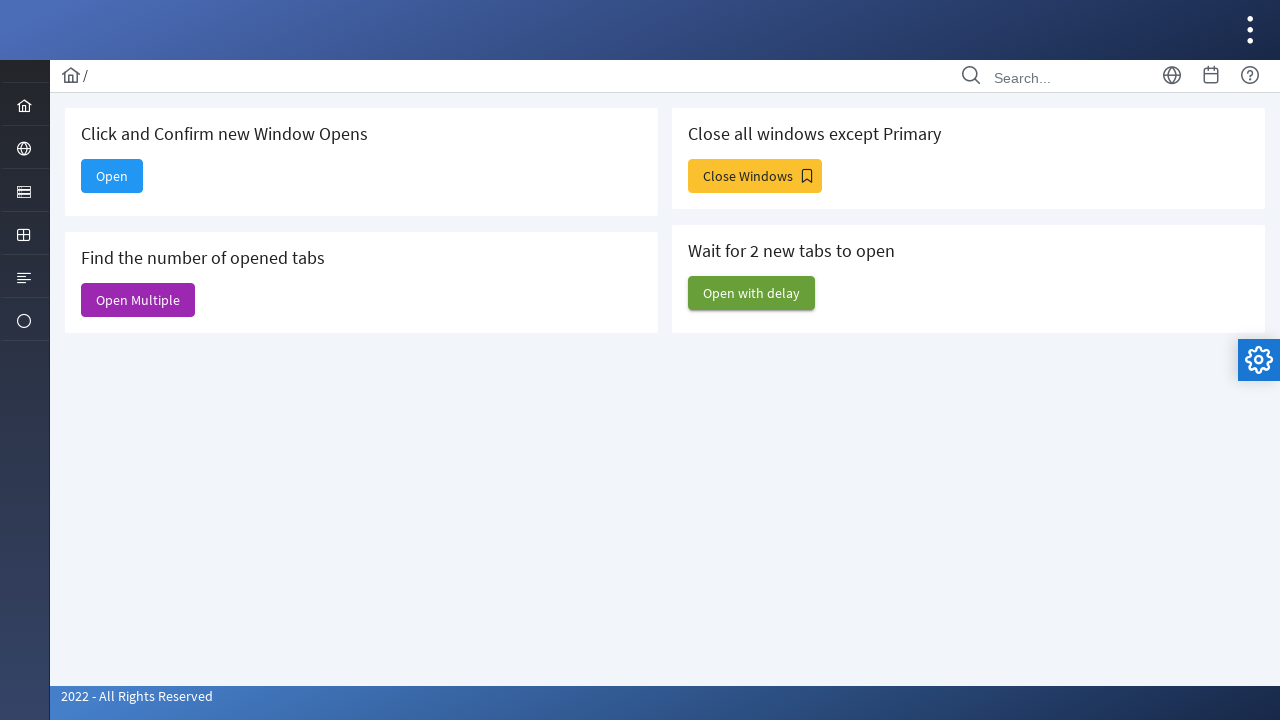

Waited for multiple windows to open
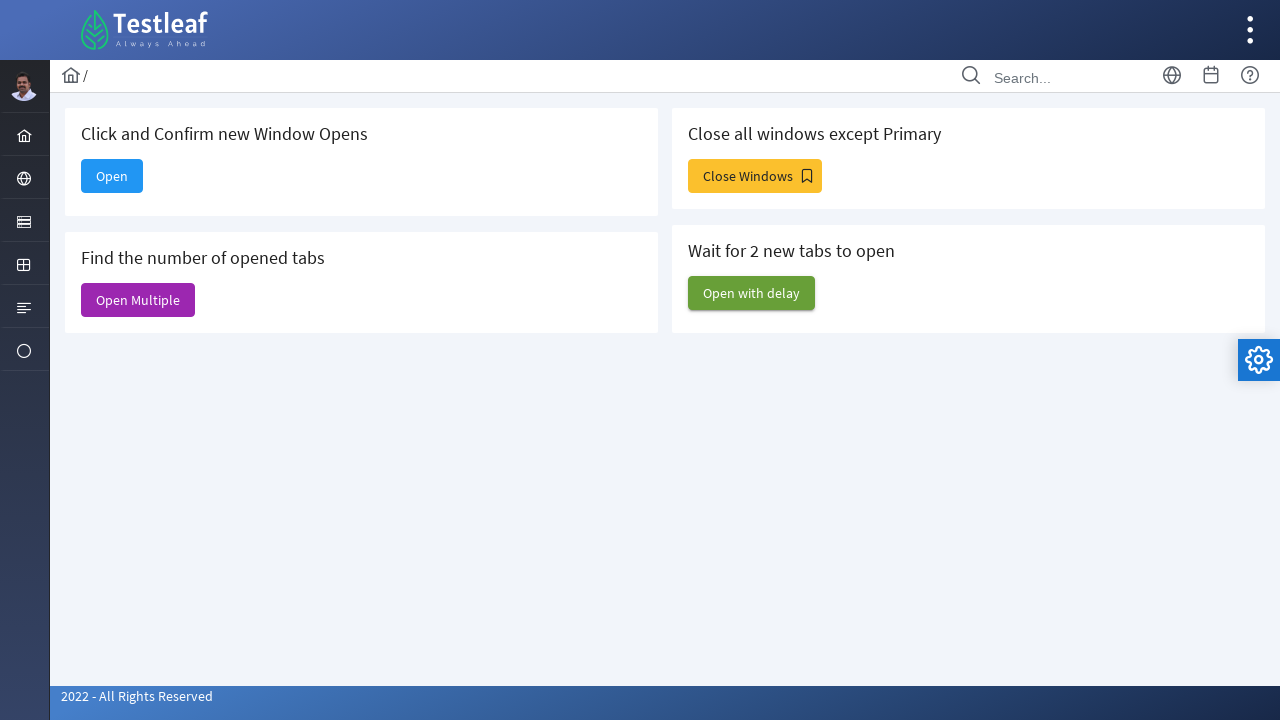

Counted open windows: 6 windows currently open
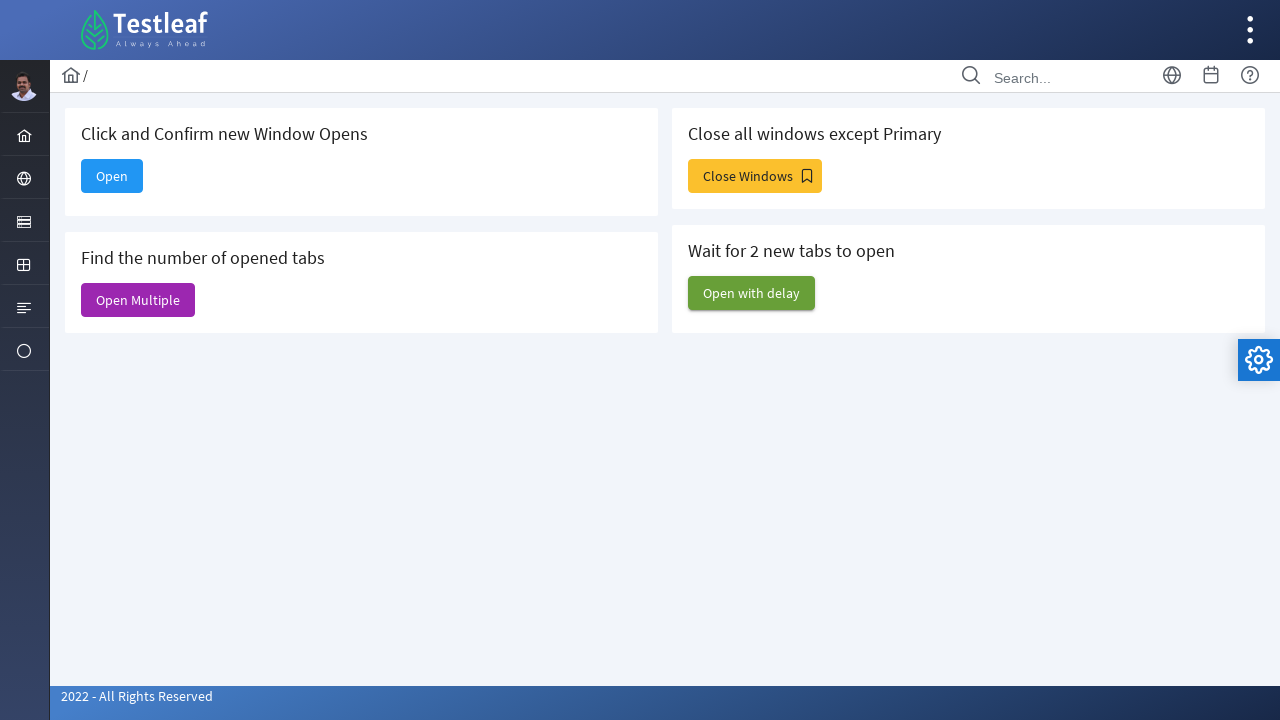

Clicked button to close child windows at (755, 176) on #j_idt88\:j_idt93
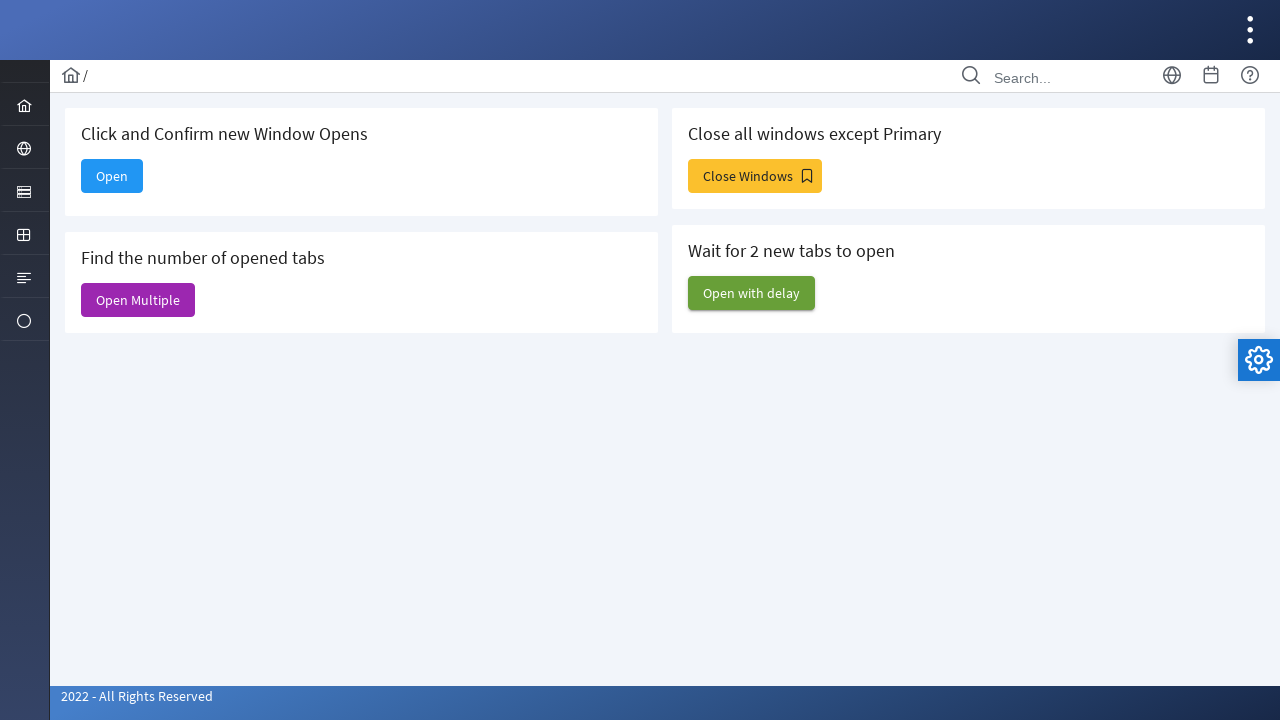

Waited for child windows to close
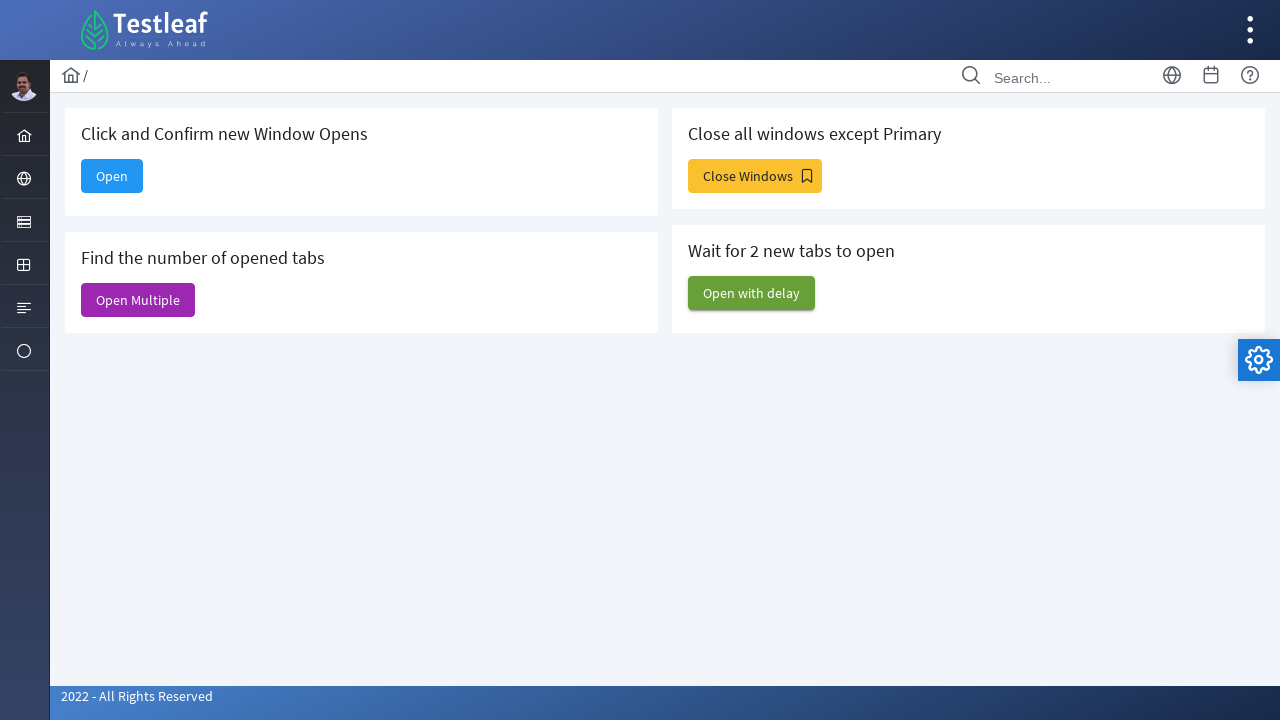

Closed remaining child window
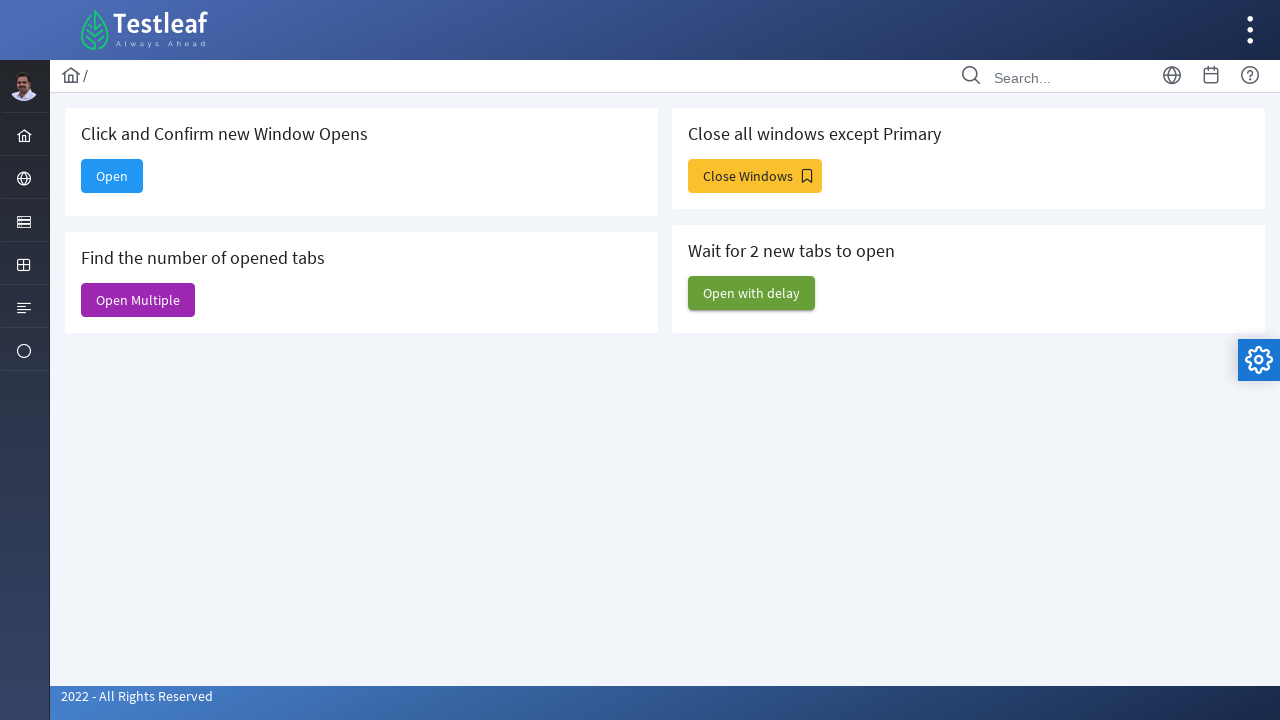

Closed remaining child window
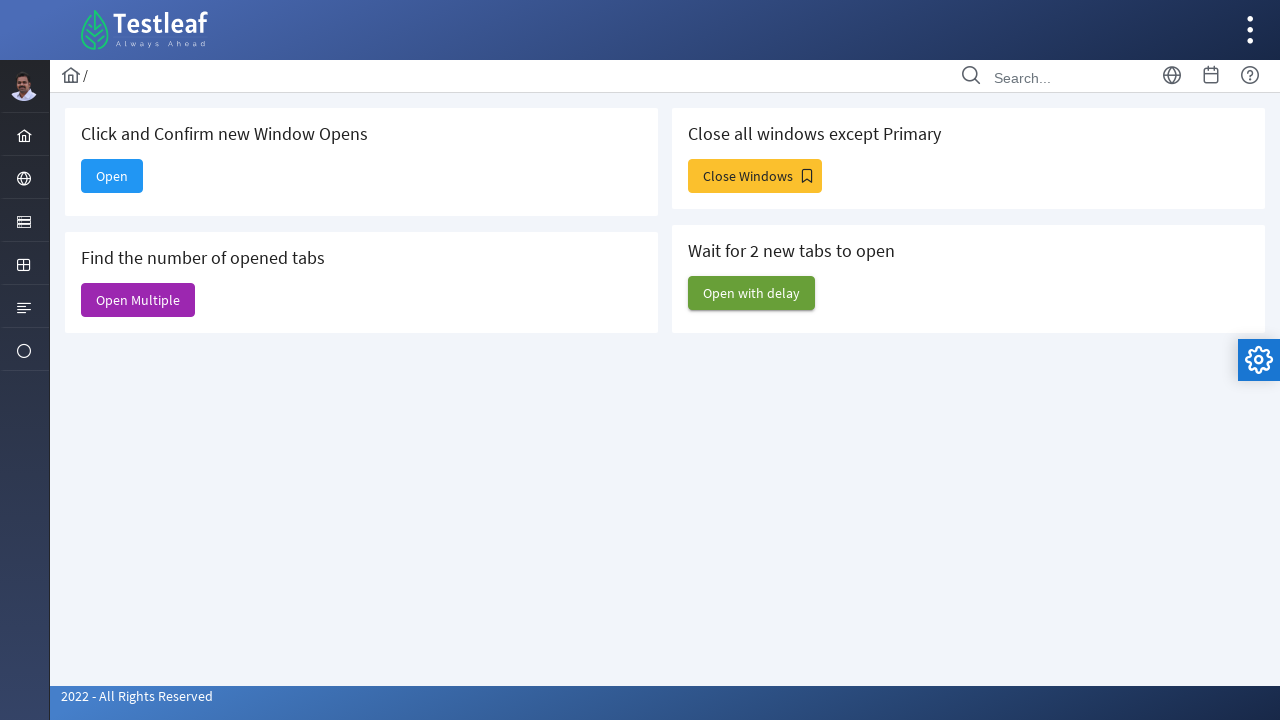

Closed remaining child window
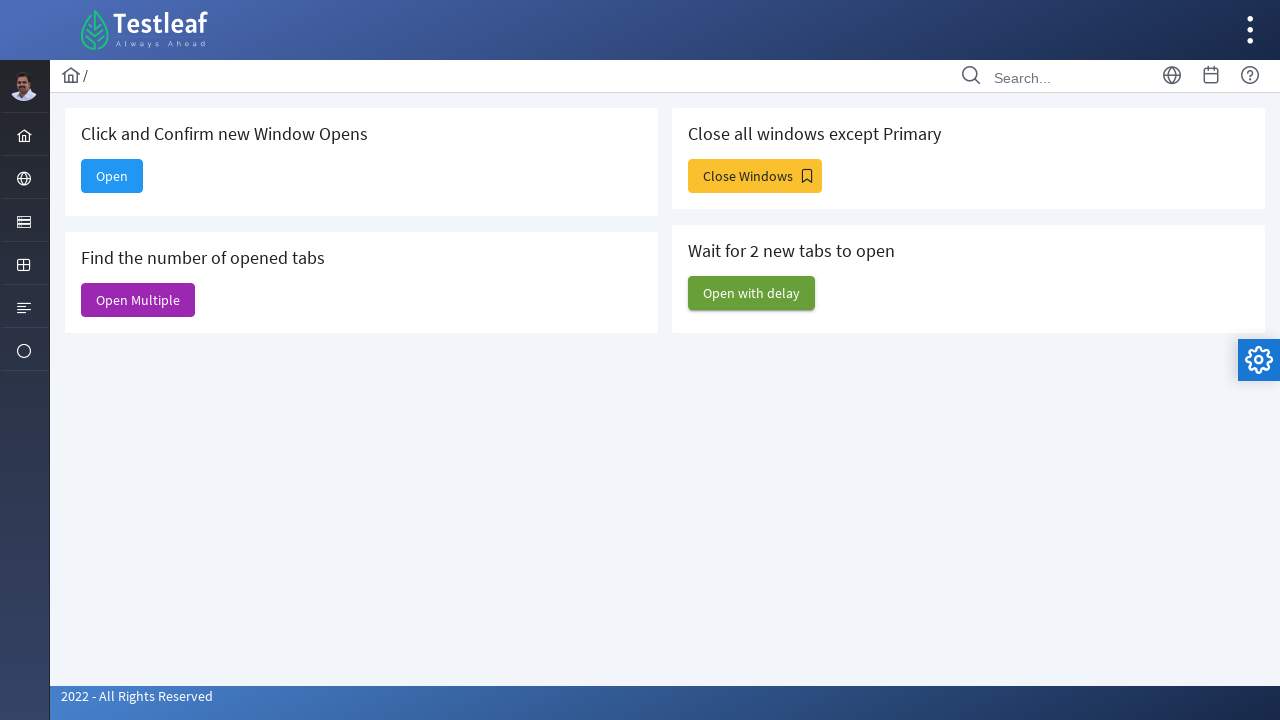

Closed remaining child window
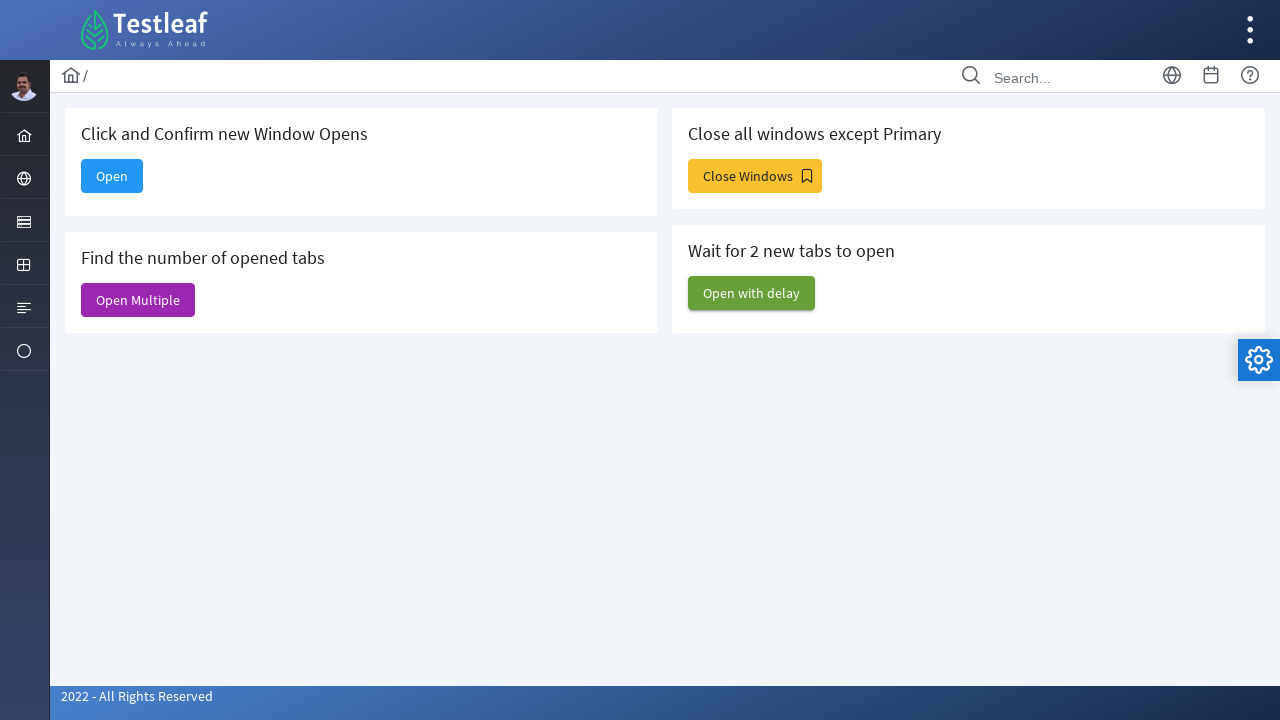

Closed remaining child window
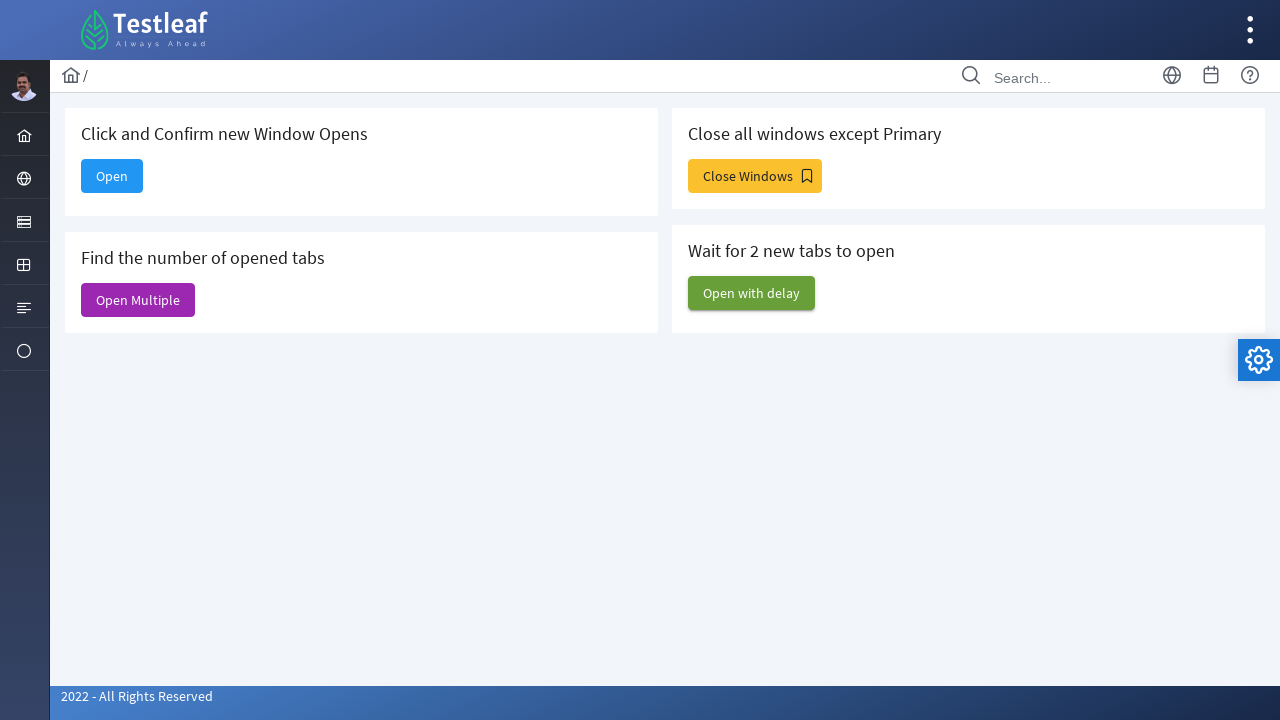

Closed remaining child window
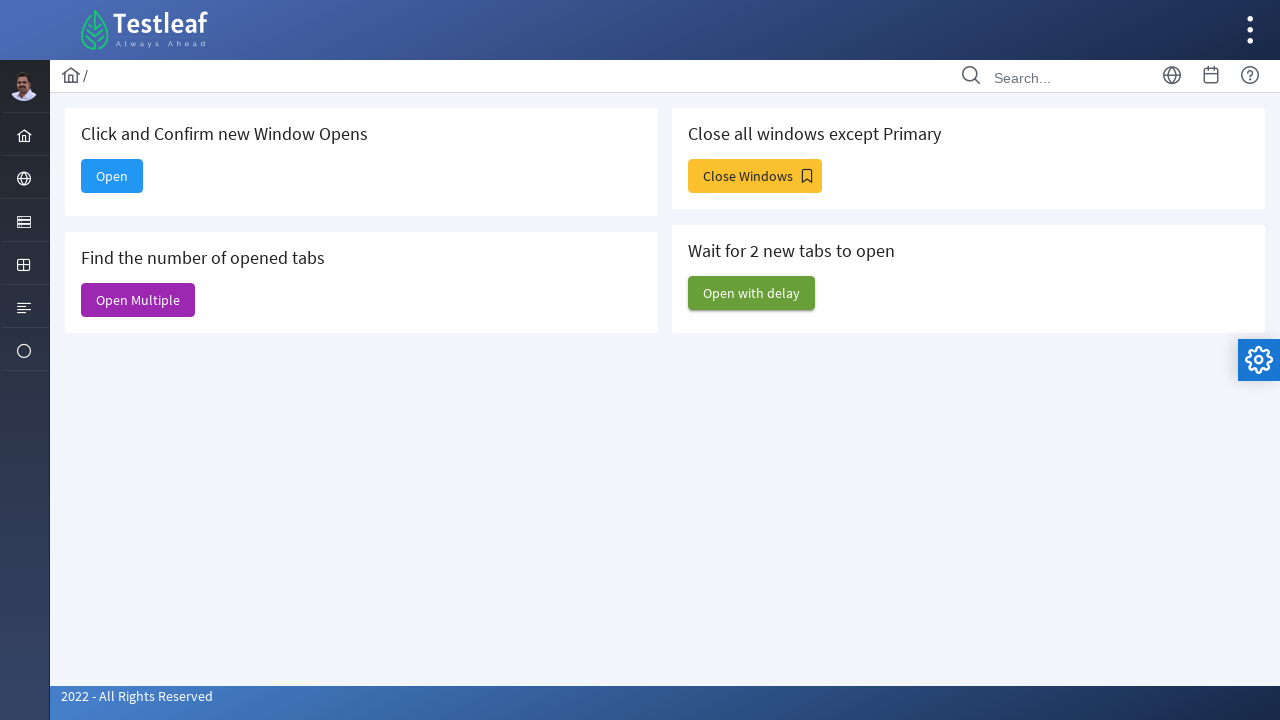

Closed remaining child window
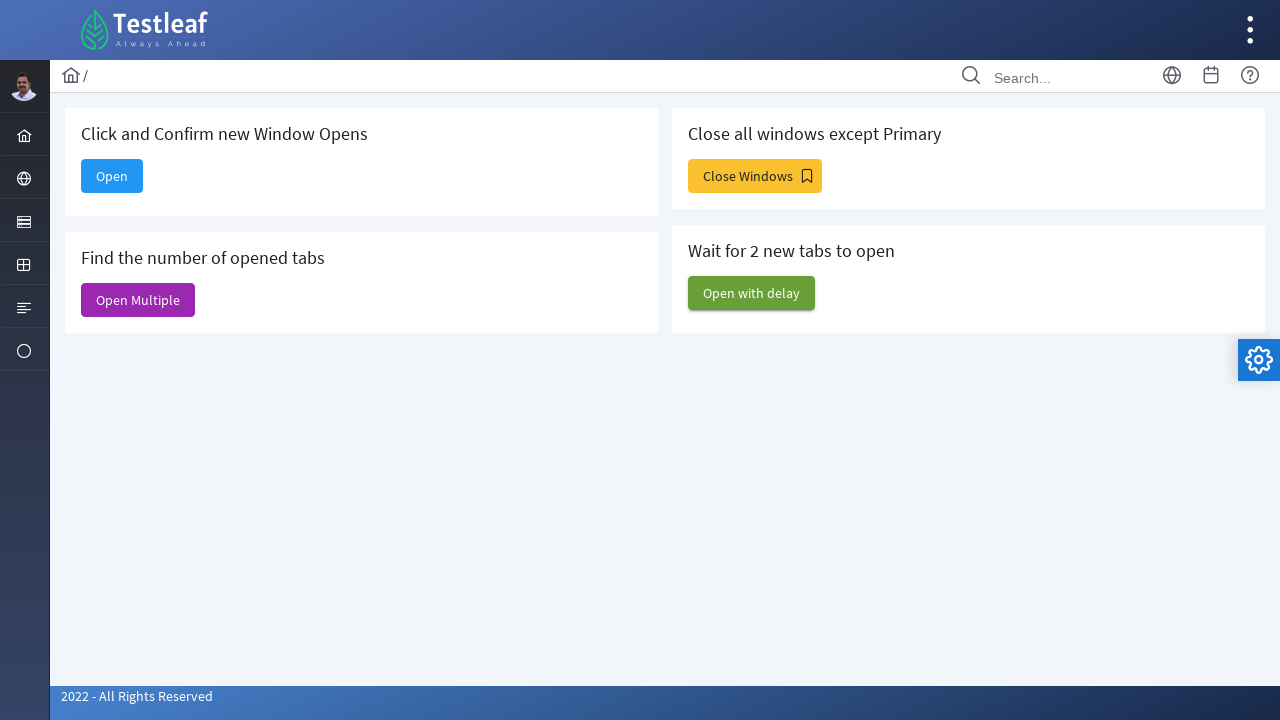

Closed remaining child window
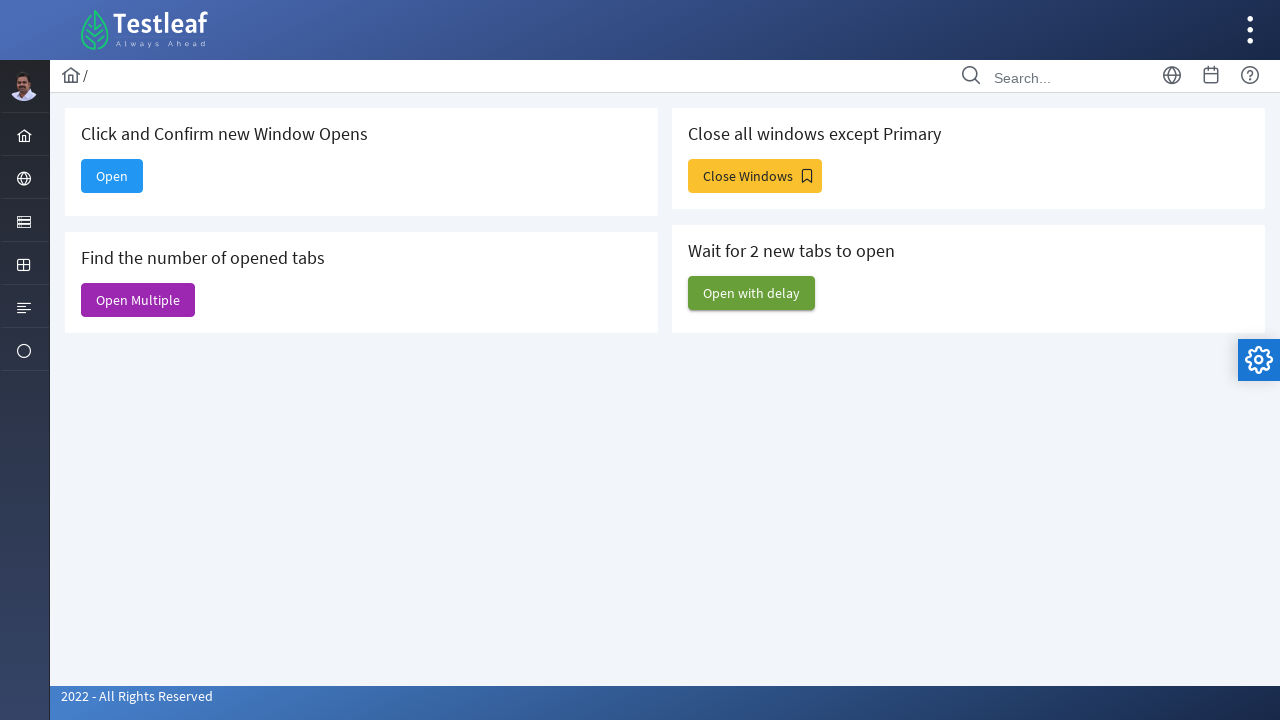

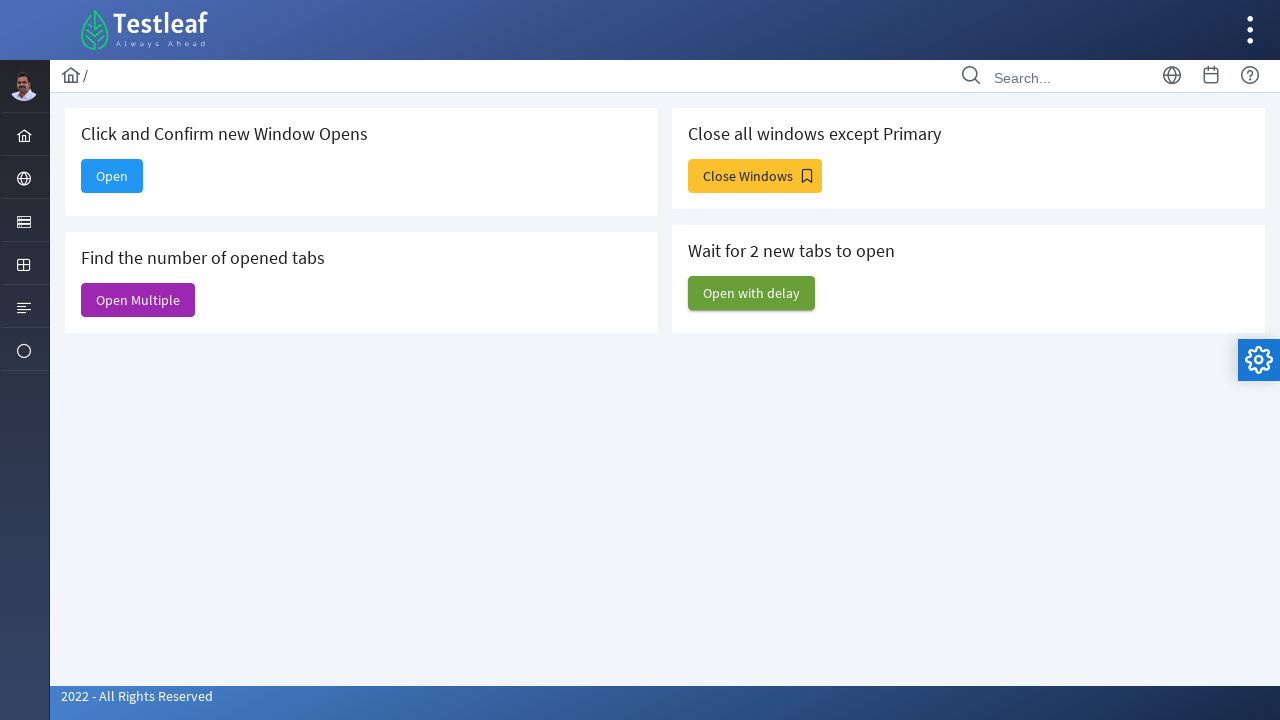